Tests basic click functionality by clicking the "Log in" button on the page

Starting URL: https://danube-web.shop/

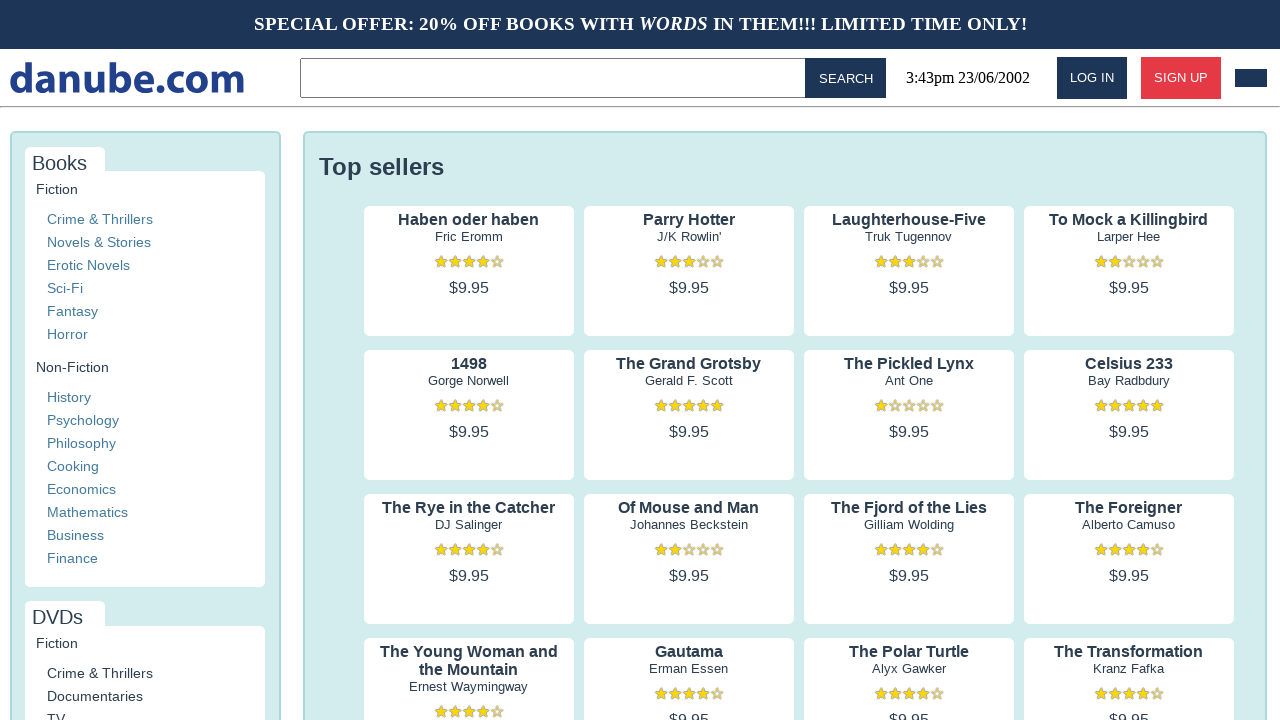

Navigated to Danube Web Shop home page
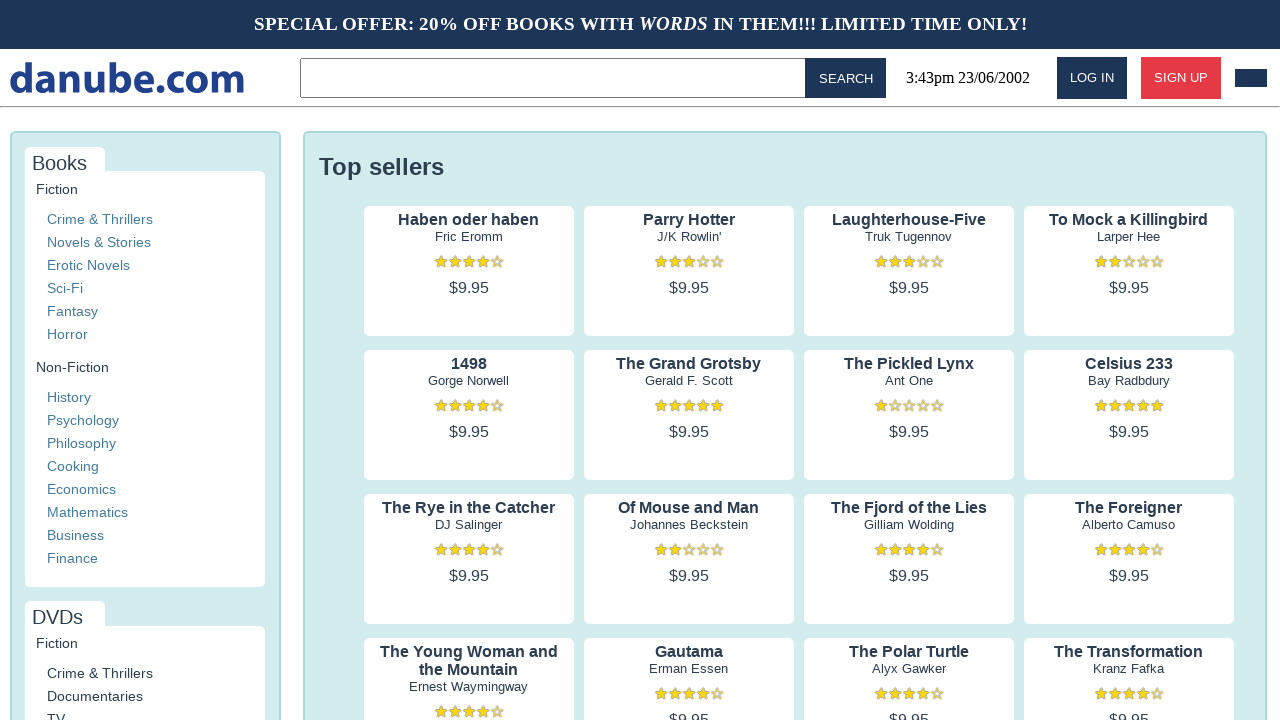

Clicked the Log in button at (1092, 78) on internal:role=button[name="Log in"i]
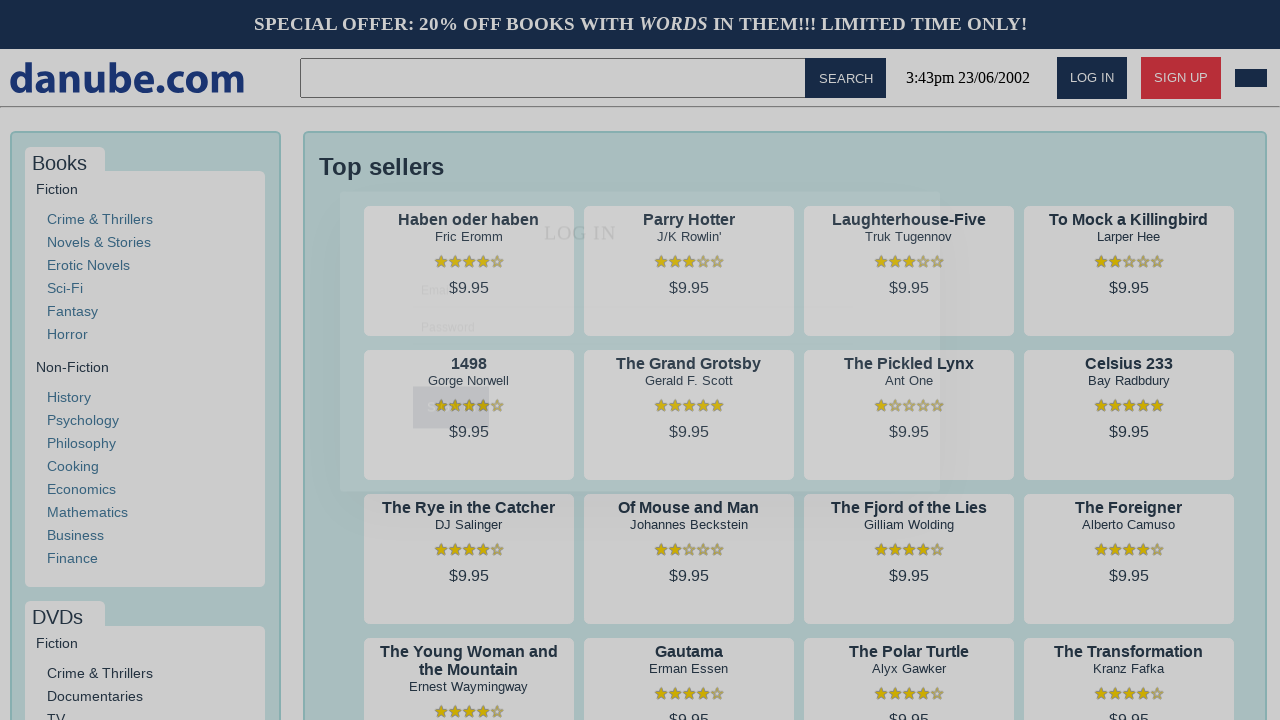

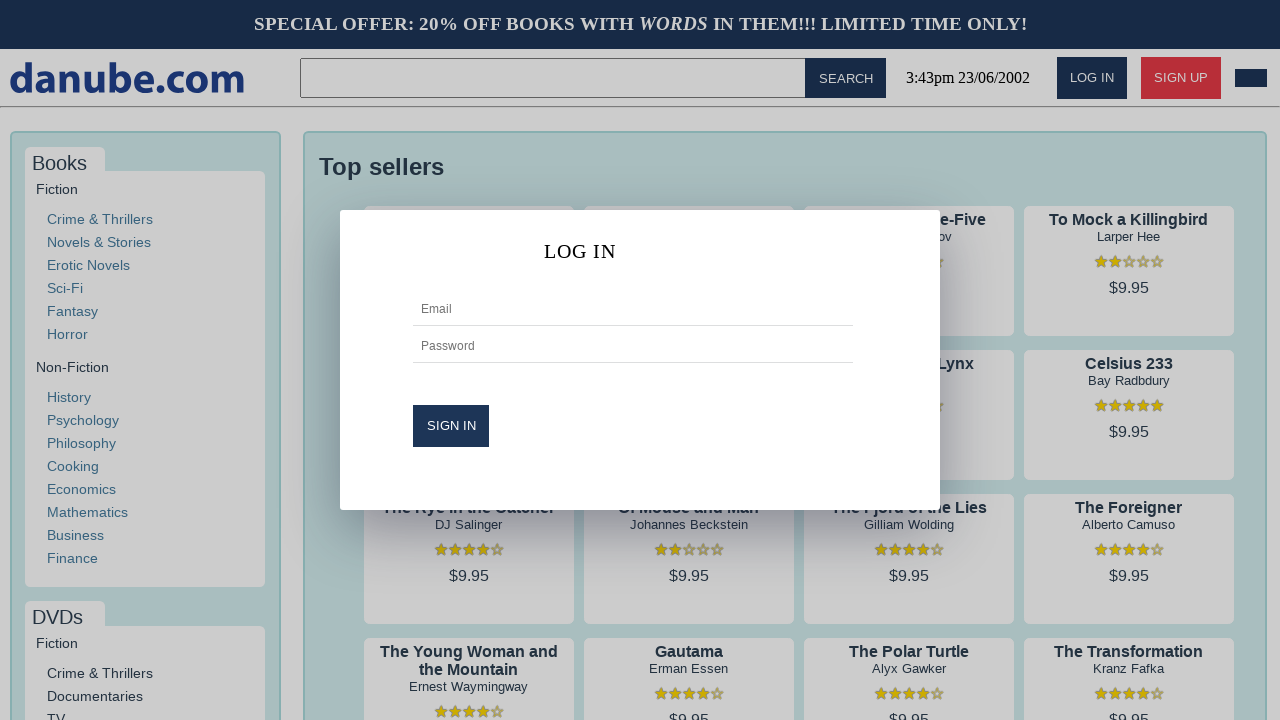